Tests single radio button functionality by clicking on the second radio option

Starting URL: https://rahulshettyacademy.com/AutomationPractice/

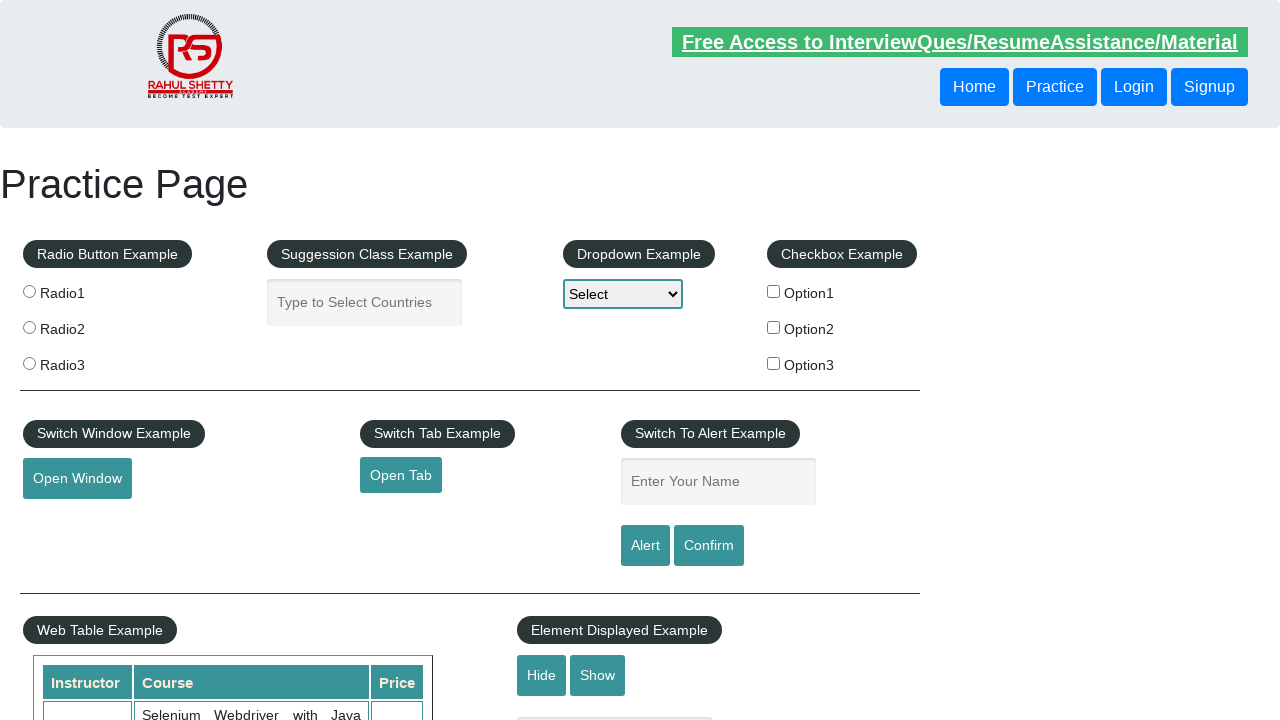

Navigated to AutomationPractice page
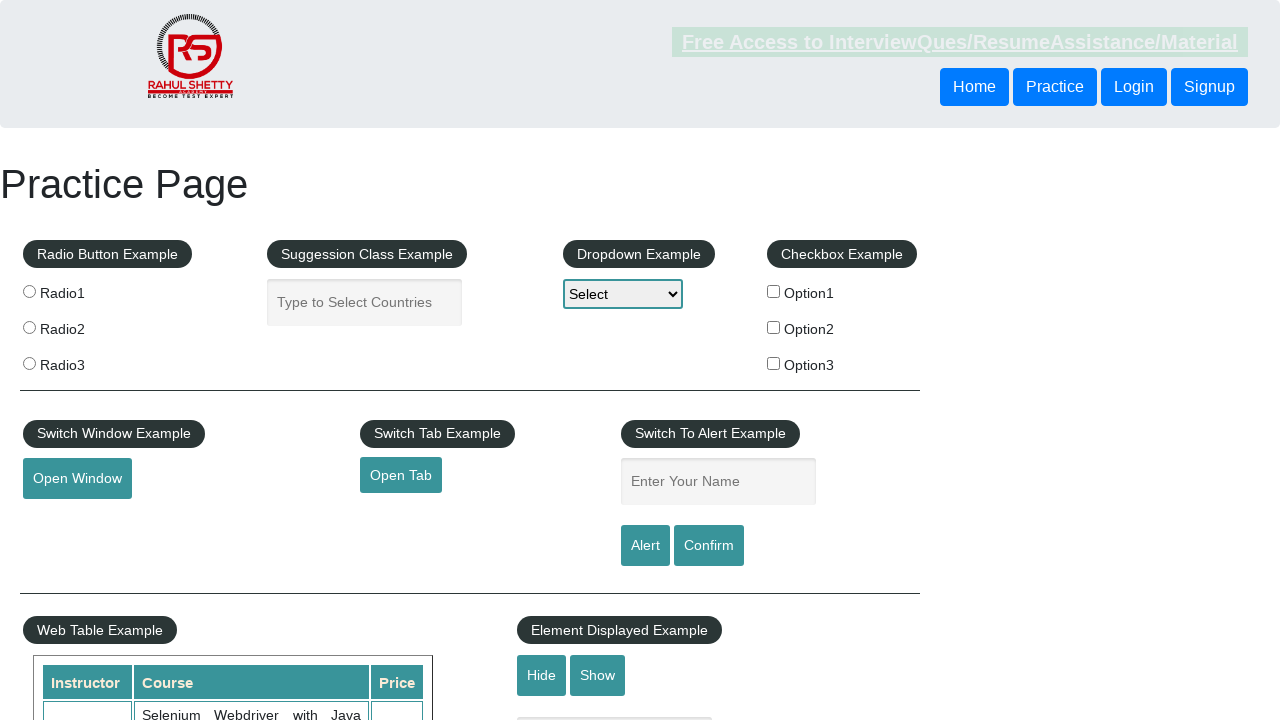

Clicked on the second radio button option at (29, 327) on [value='radio2']
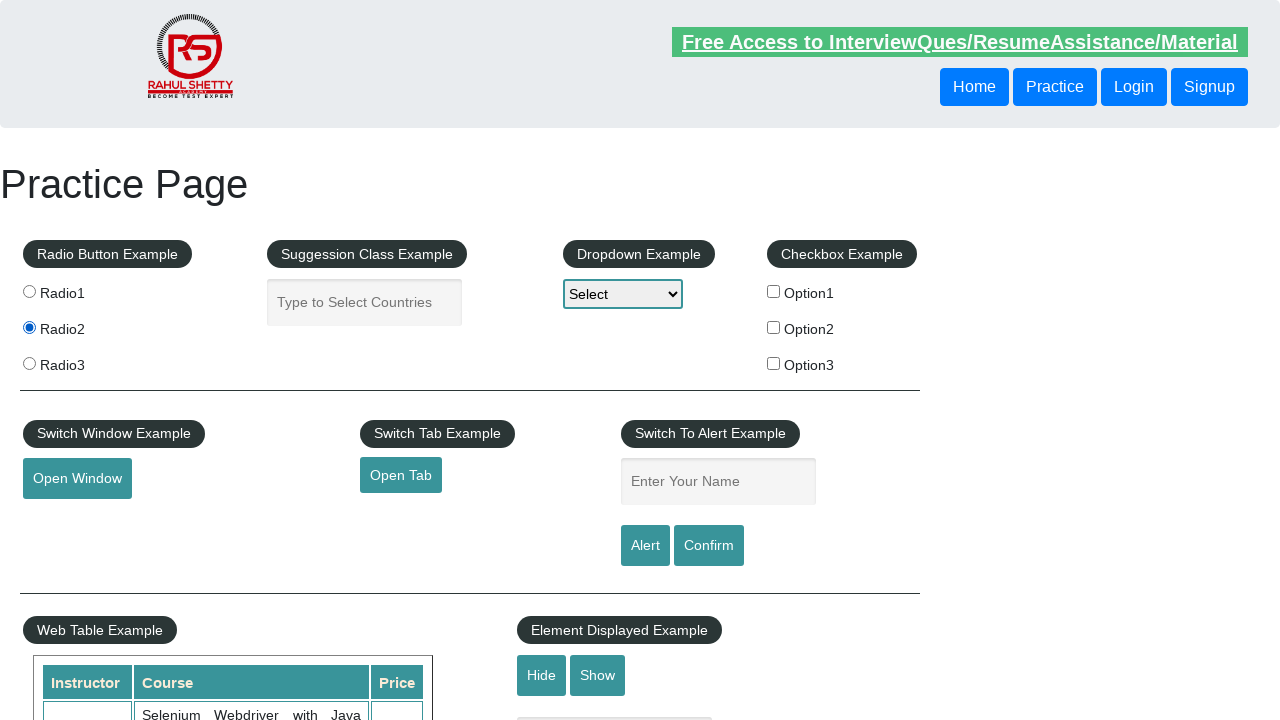

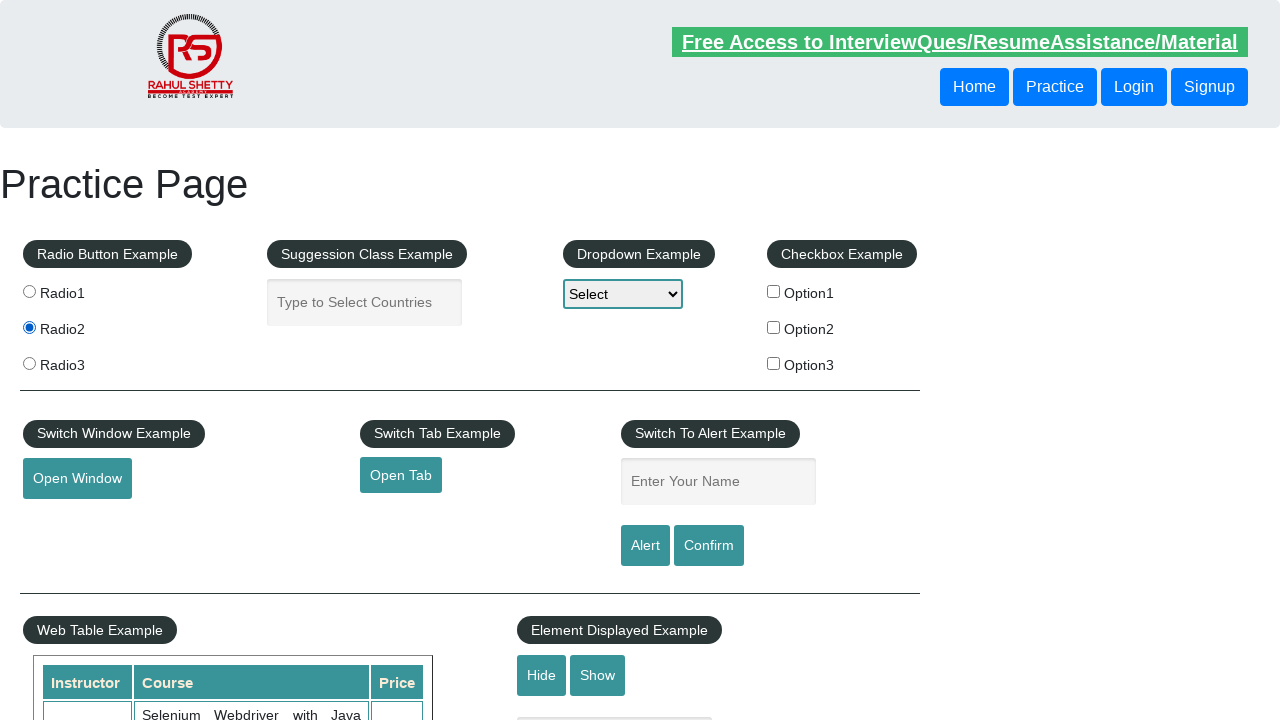